Tests horizontal slider functionality by clicking on the slider and using arrow keys to move it right and left, verifying the value changes correctly

Starting URL: https://the-internet.herokuapp.com/horizontal_slider

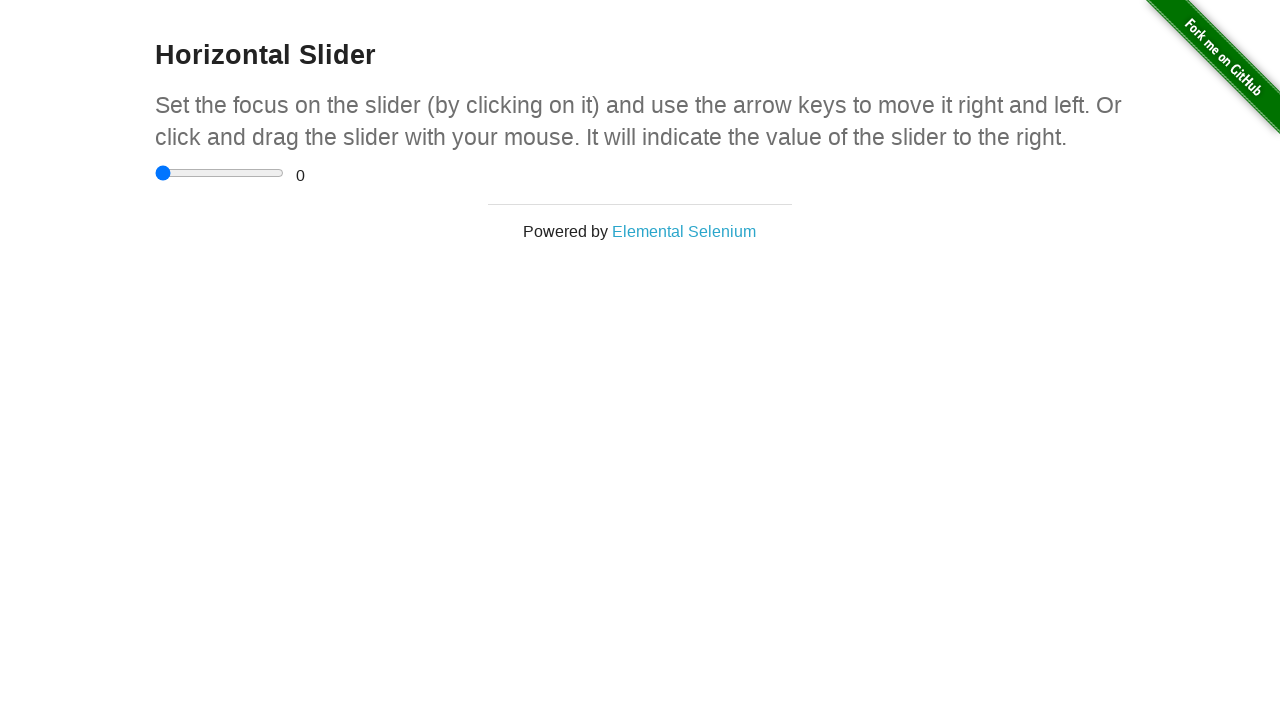

Page title element loaded
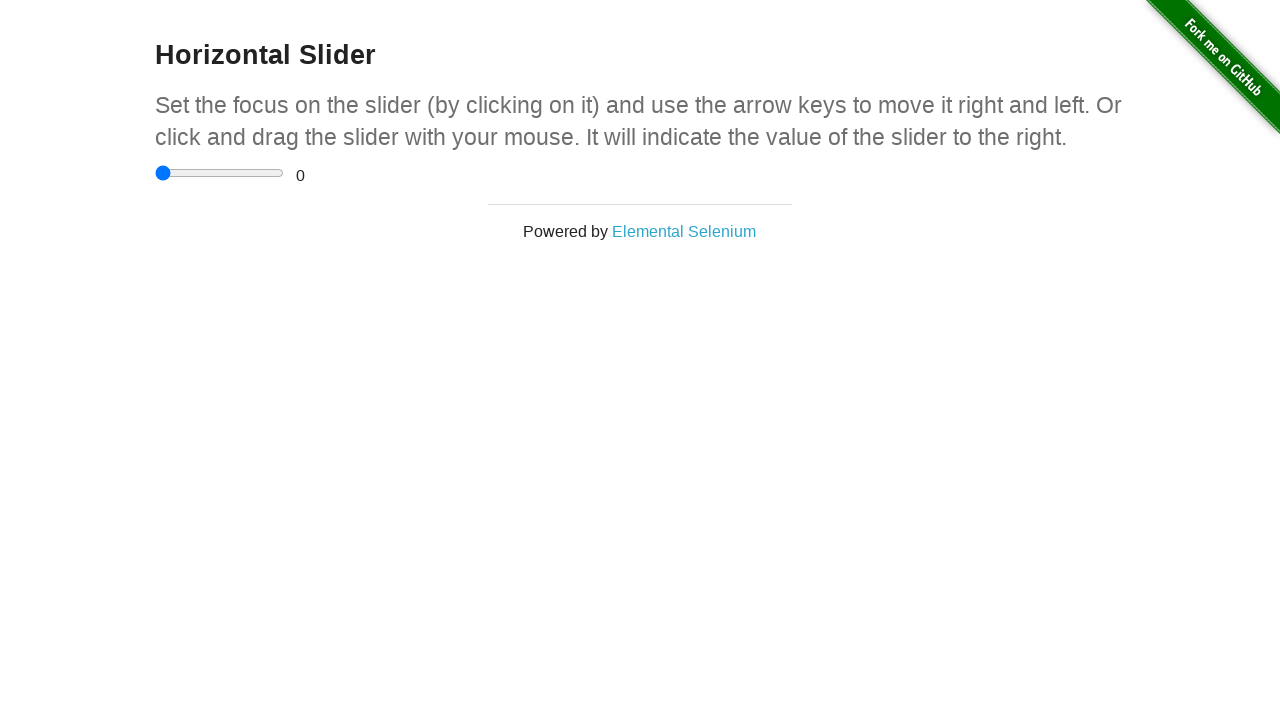

Page description element loaded
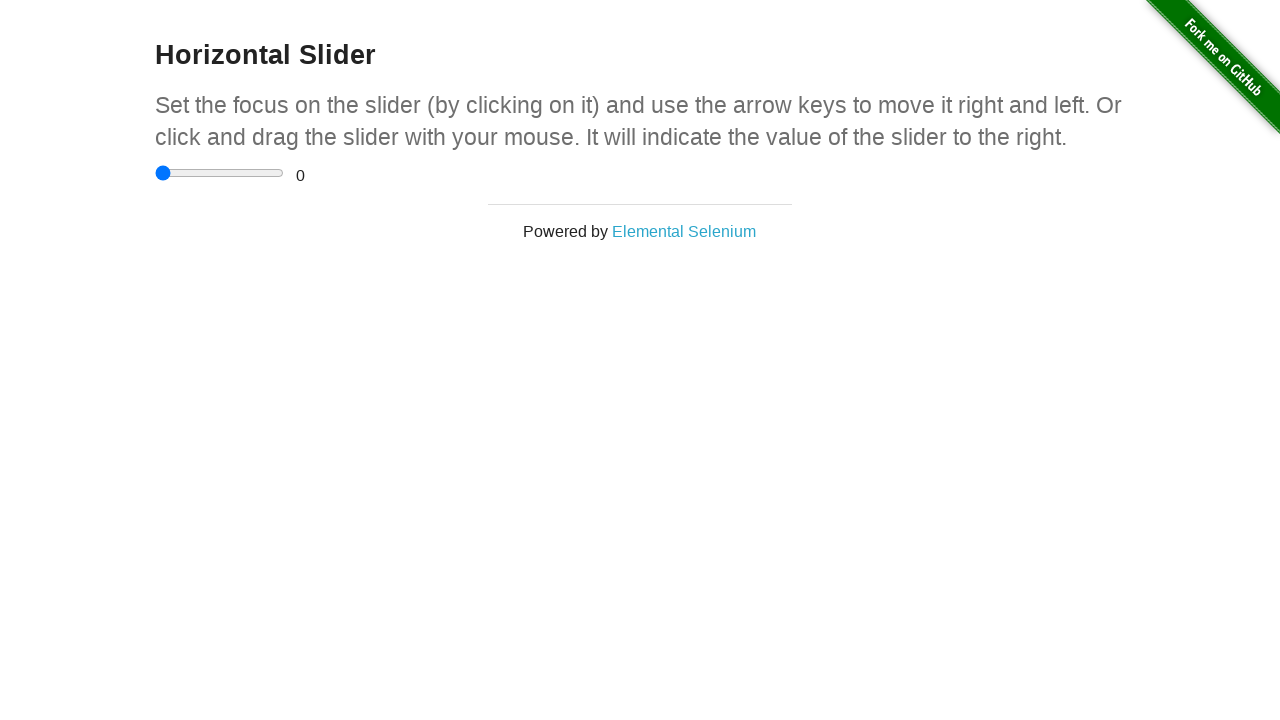

Clicked on horizontal slider to focus it at (220, 173) on input[type='range']
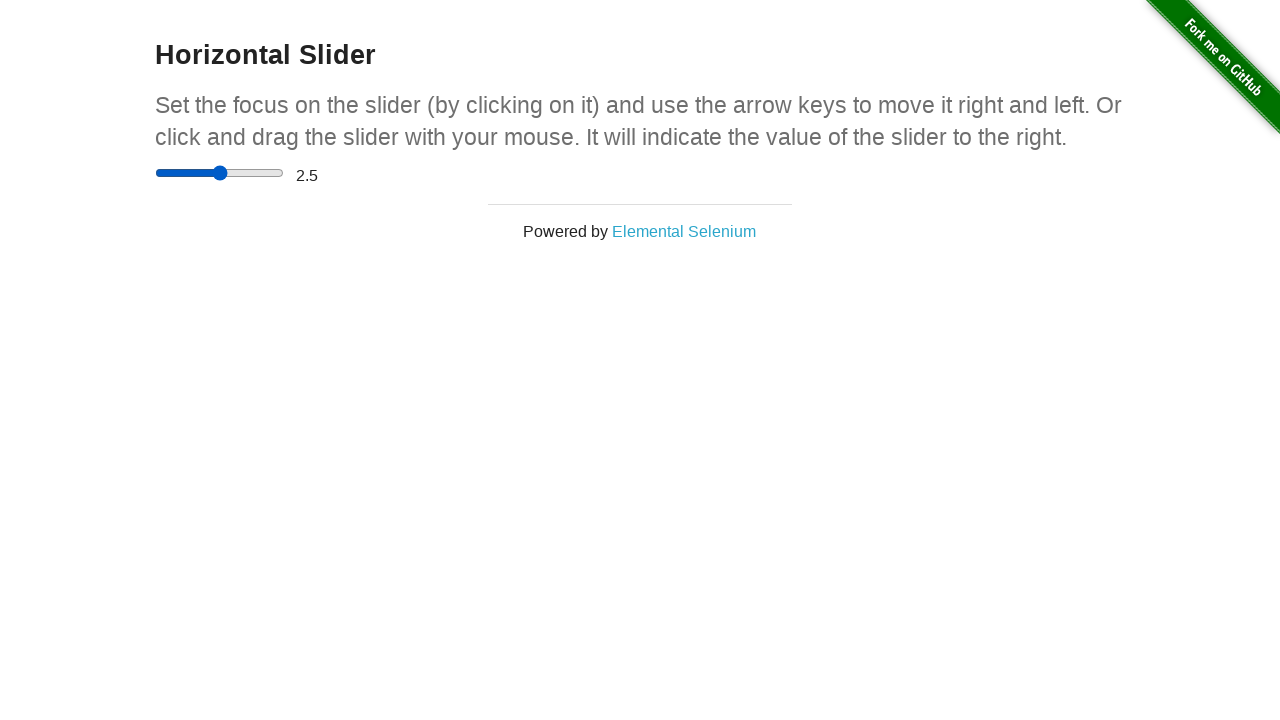

Pressed right arrow key on slider on input[type='range']
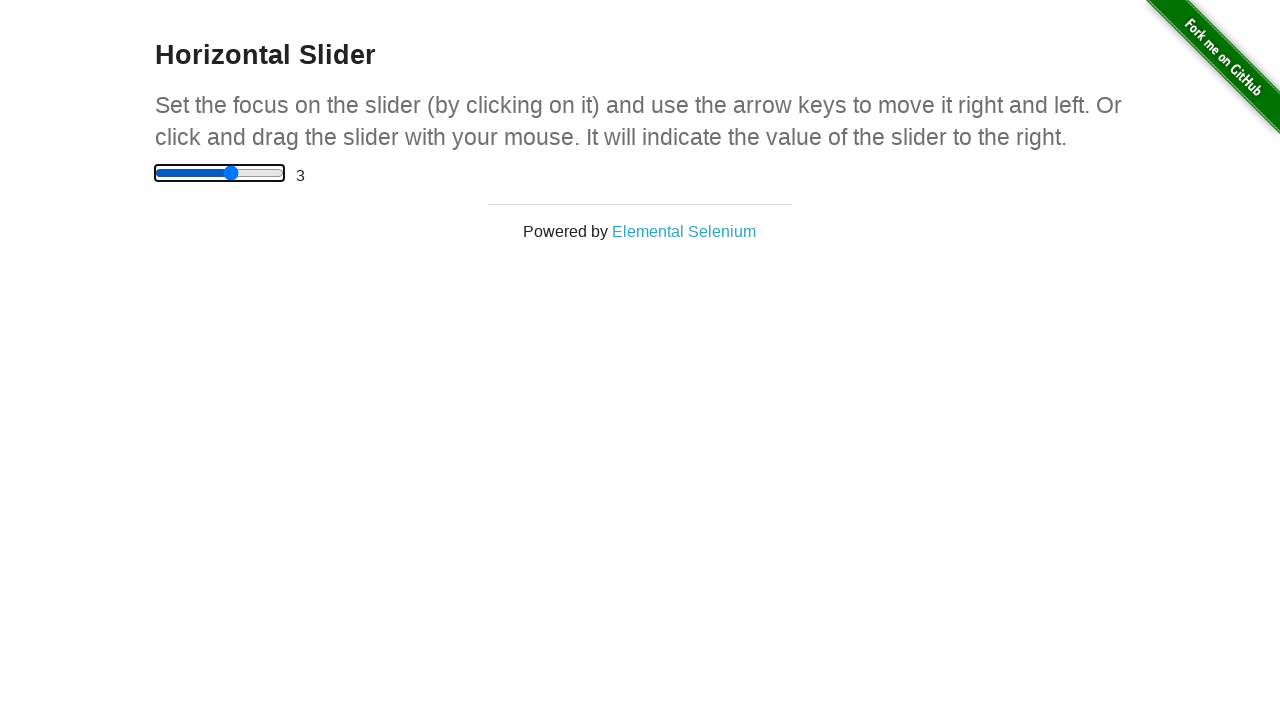

Slider value changed to 3
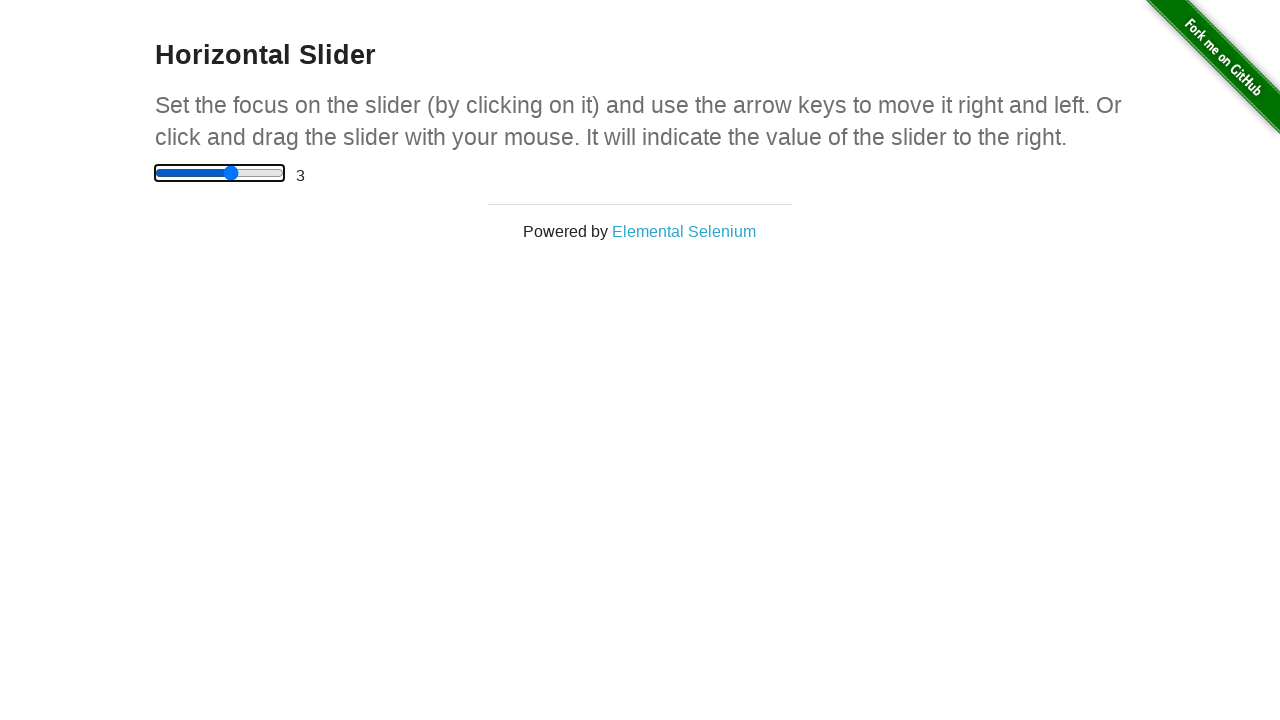

Pressed right arrow key on slider on input[type='range']
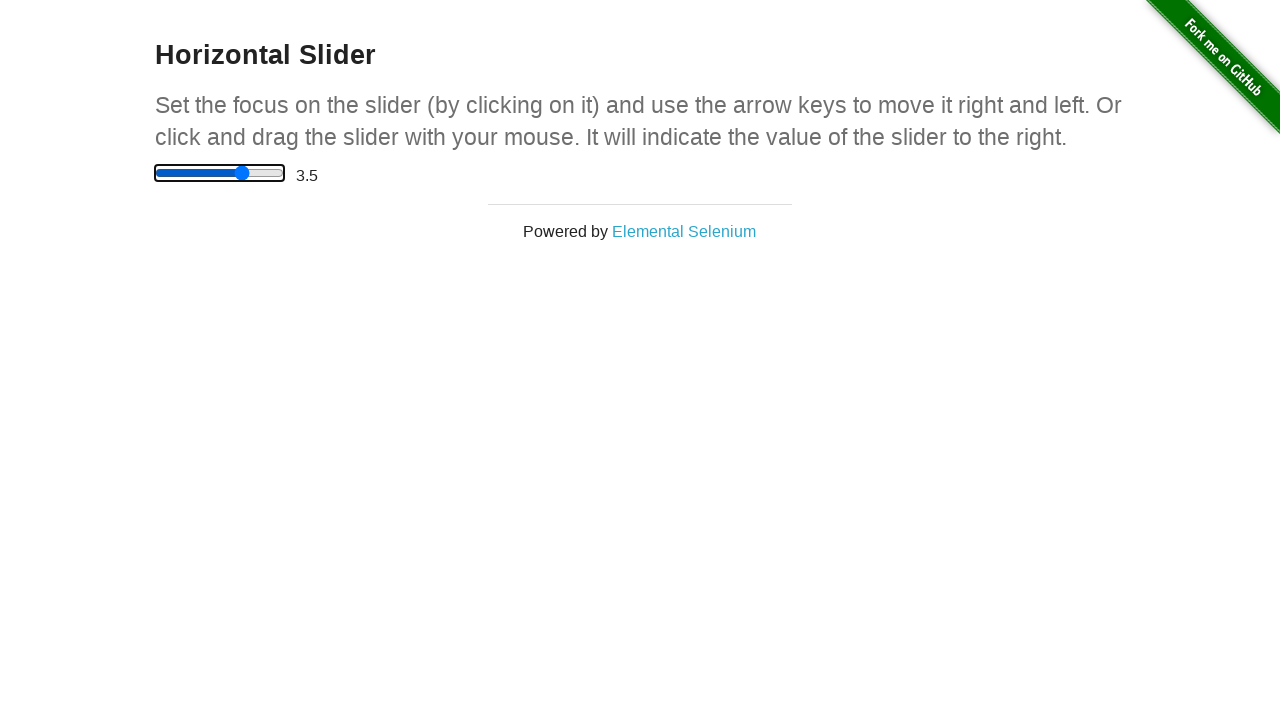

Slider value changed to 3.5
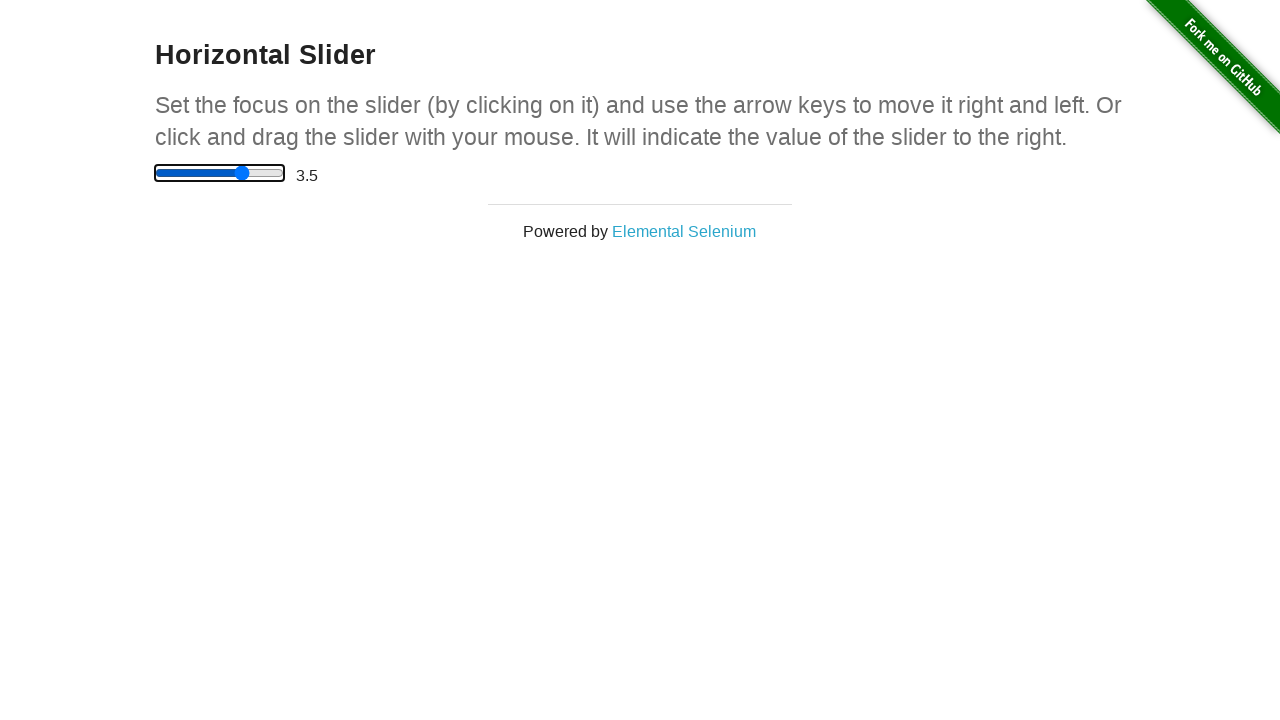

Pressed right arrow key on slider on input[type='range']
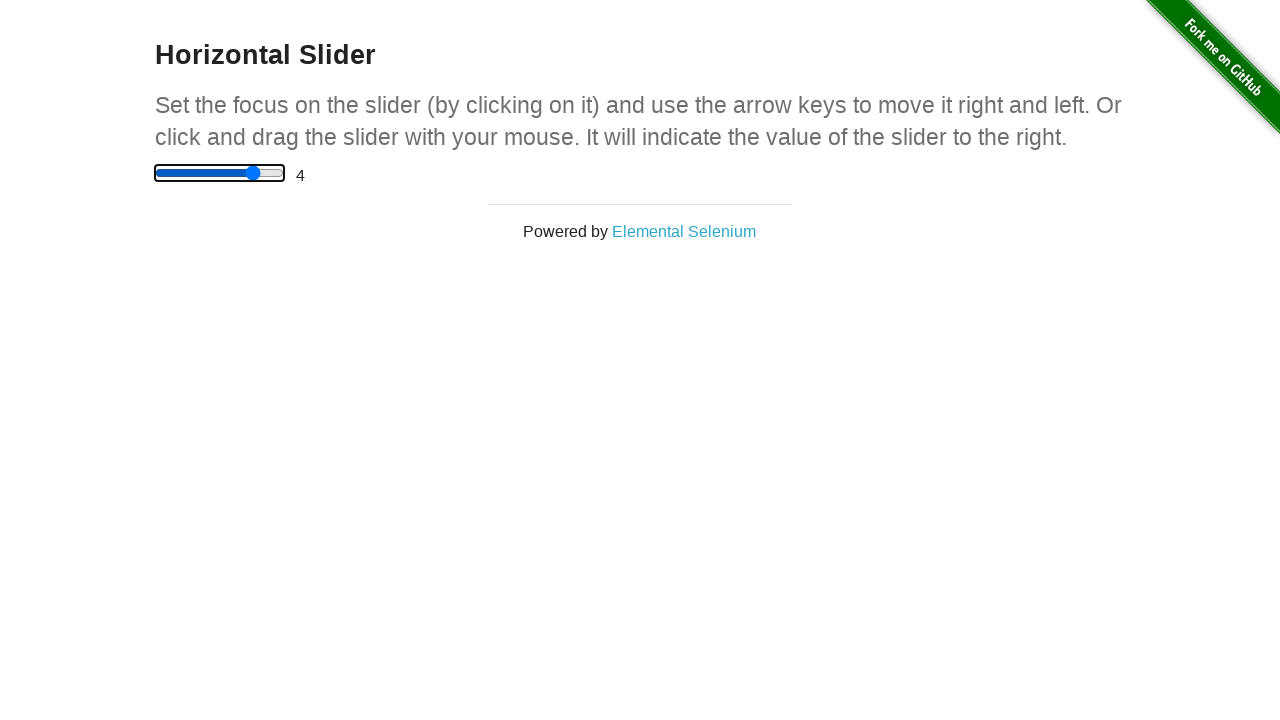

Slider value changed to 4
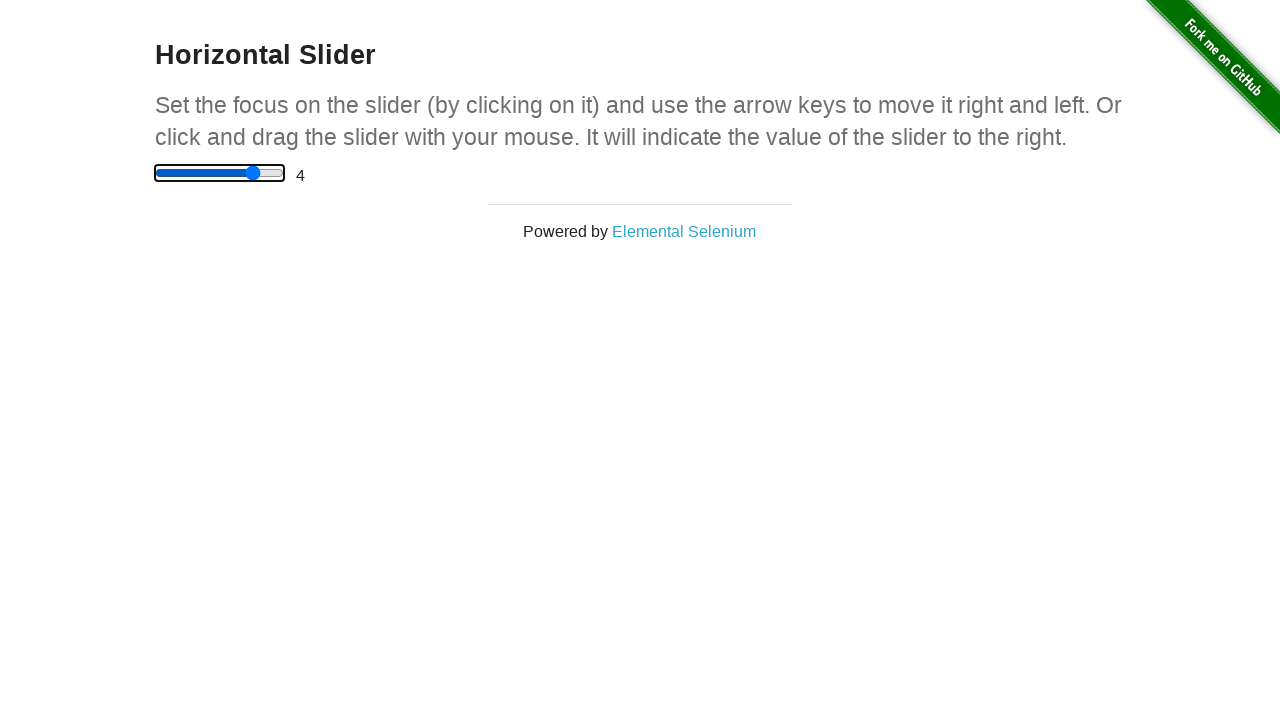

Pressed right arrow key on slider on input[type='range']
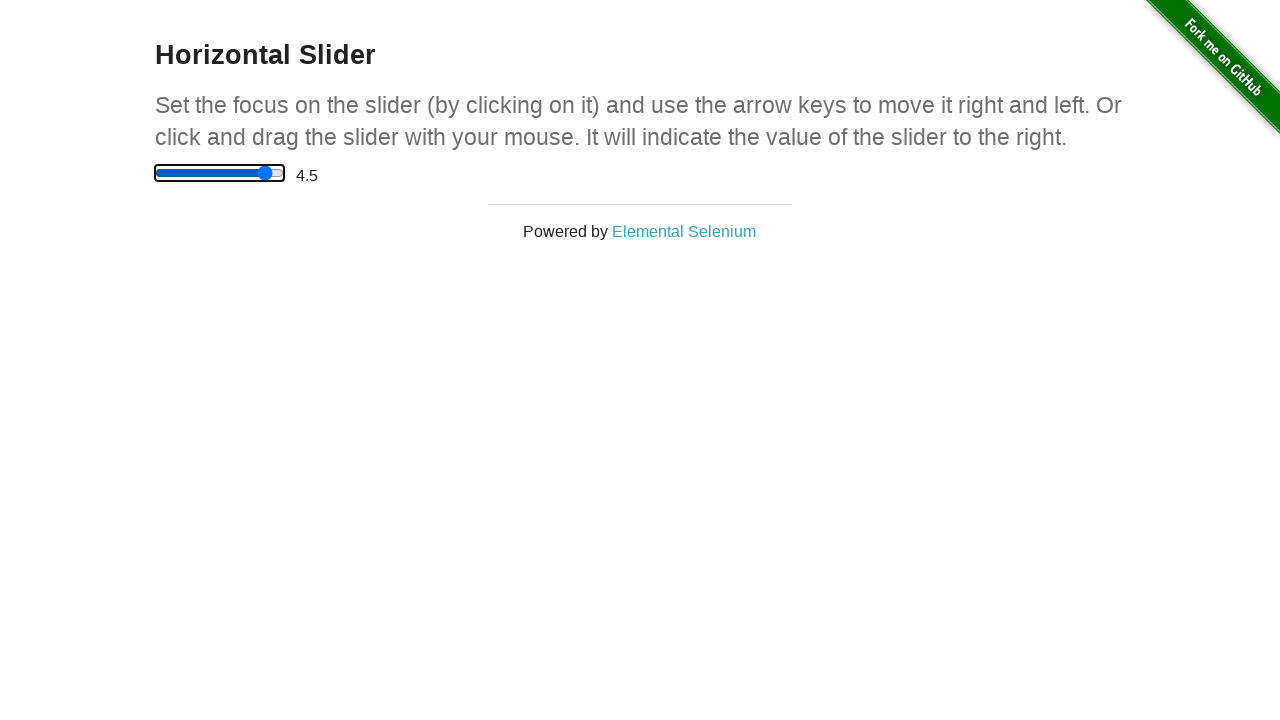

Slider value changed to 4.5
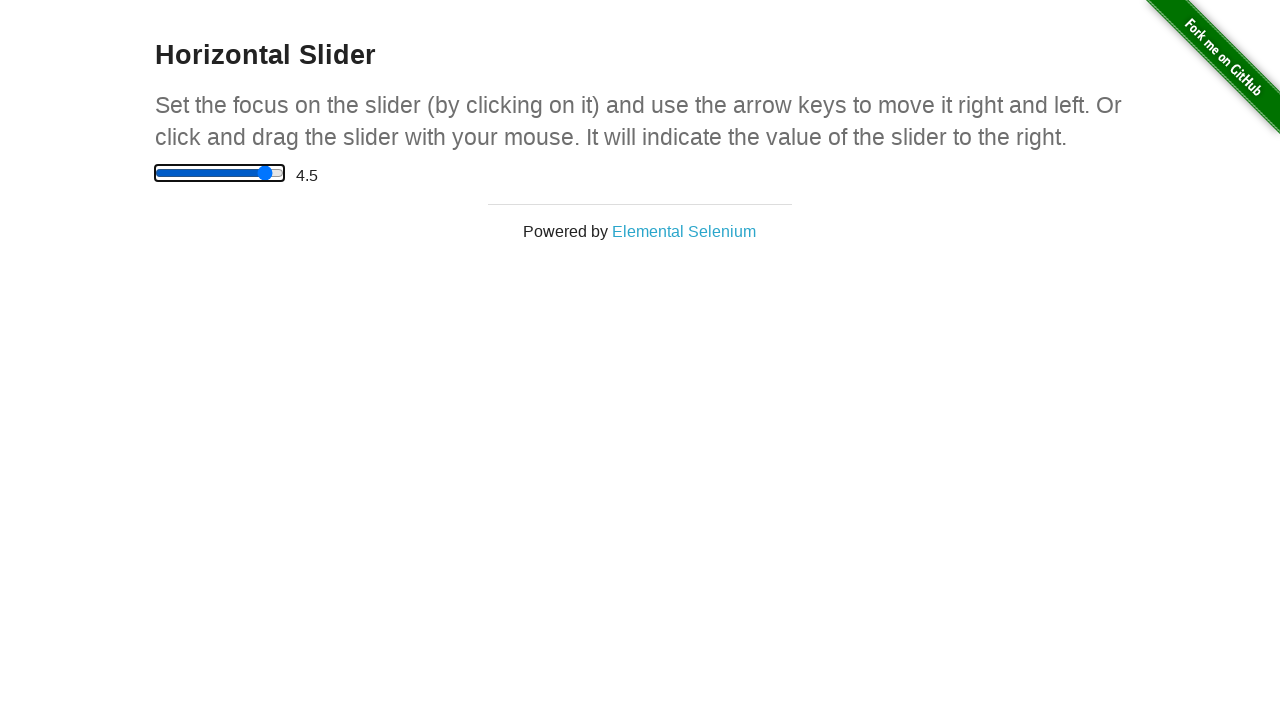

Pressed right arrow key on slider on input[type='range']
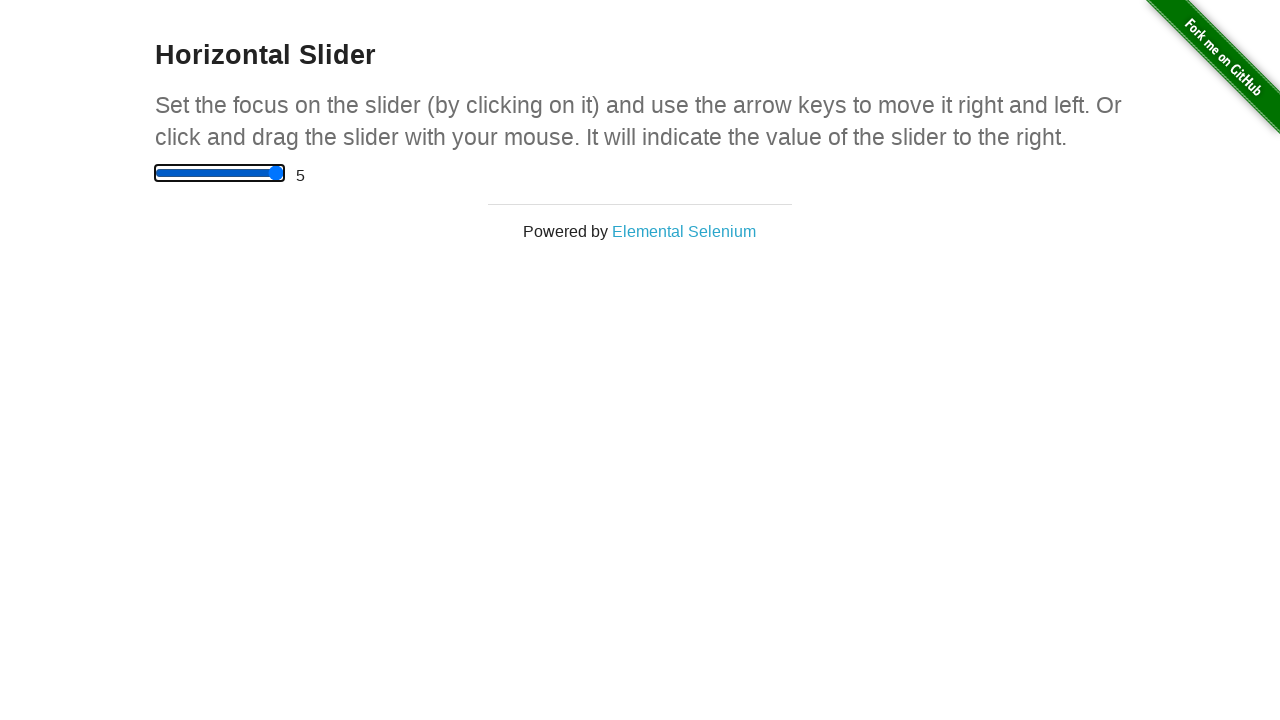

Slider value changed to 5 (maximum)
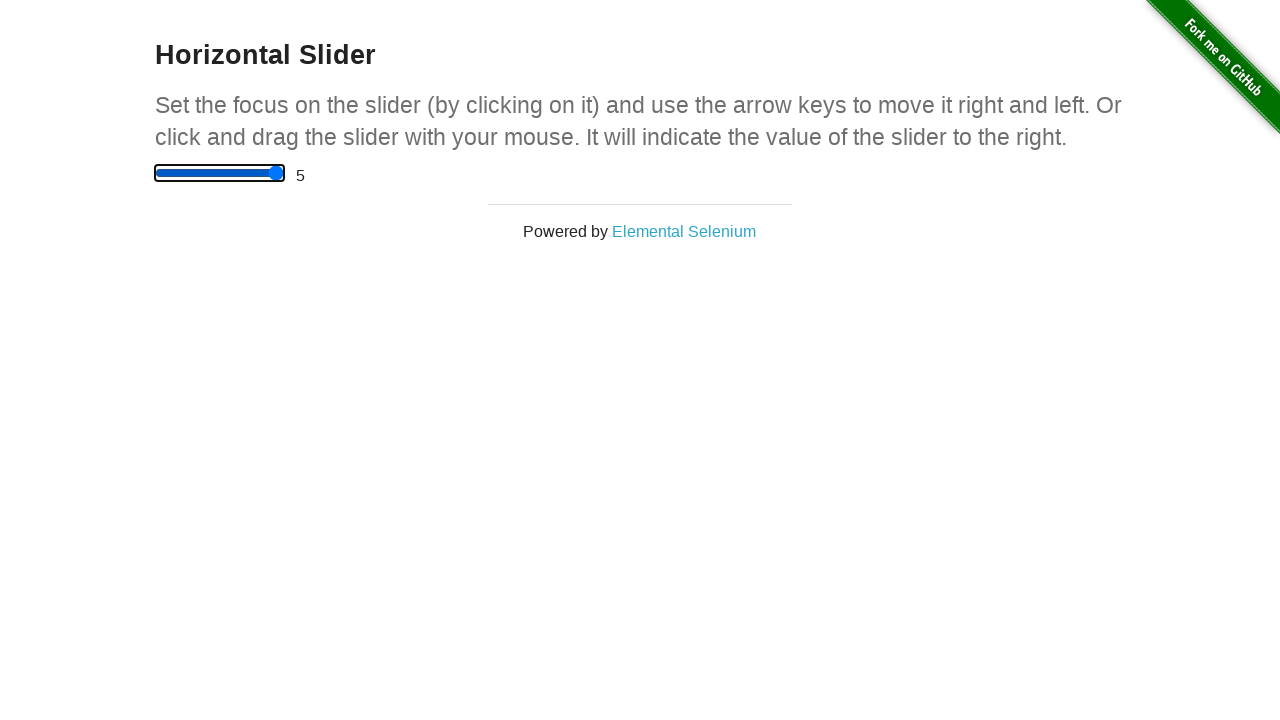

Pressed left arrow key on slider on input[type='range']
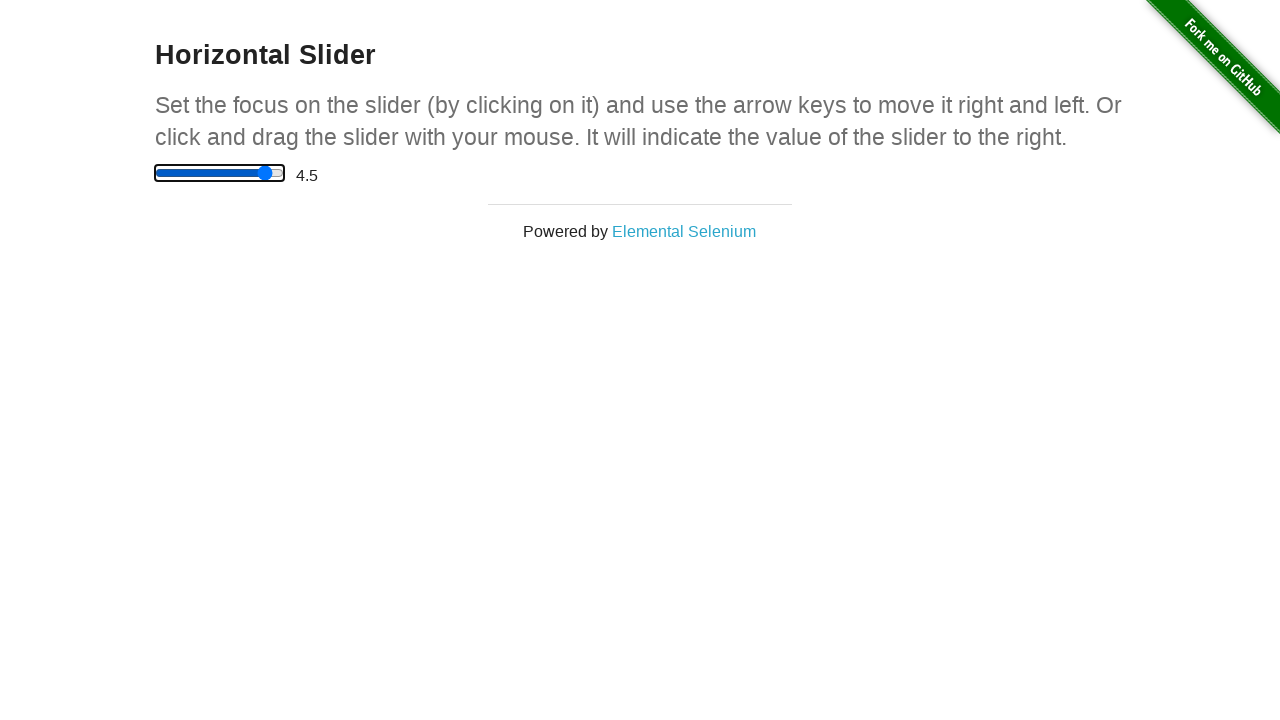

Slider value changed to 4.5
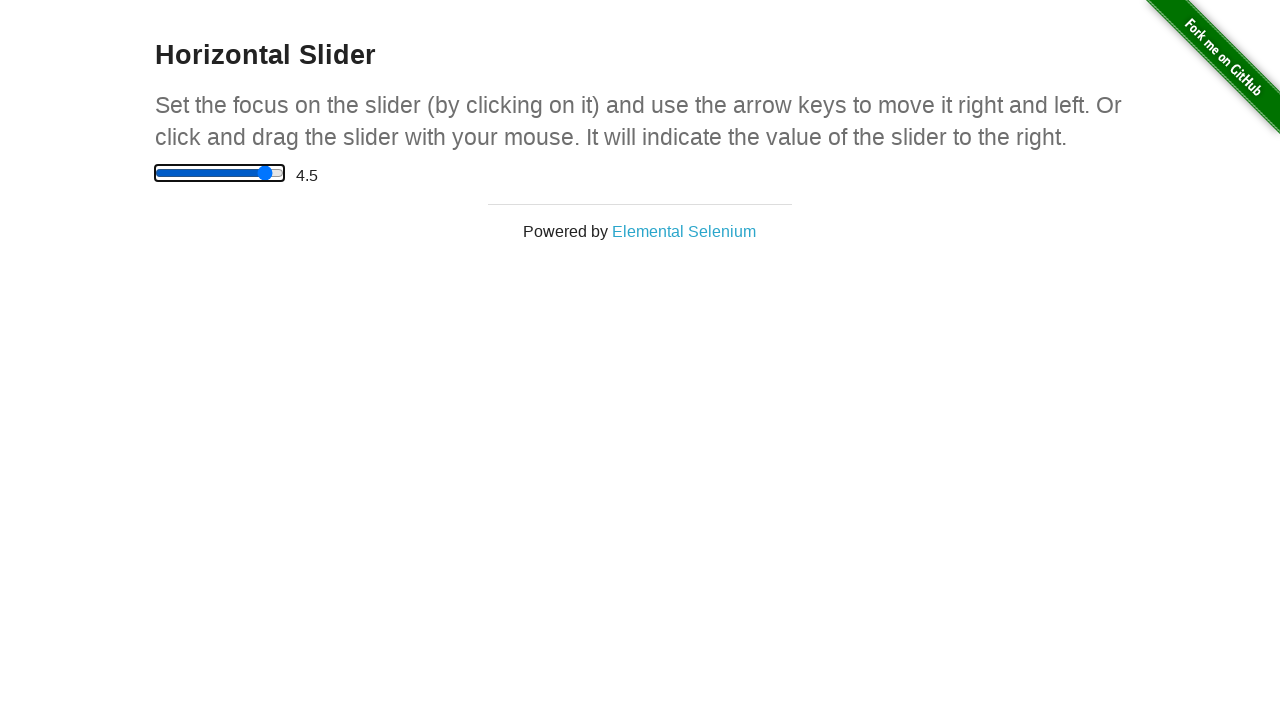

Pressed left arrow key on slider on input[type='range']
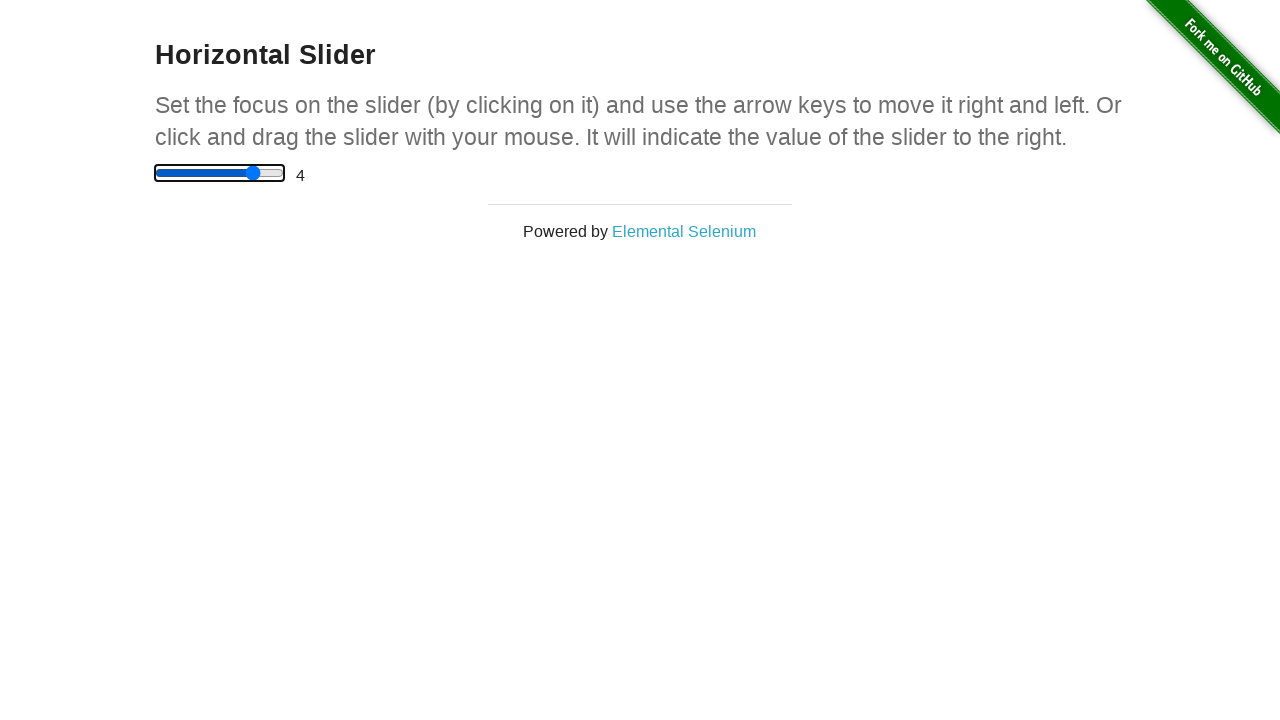

Slider value changed to 4
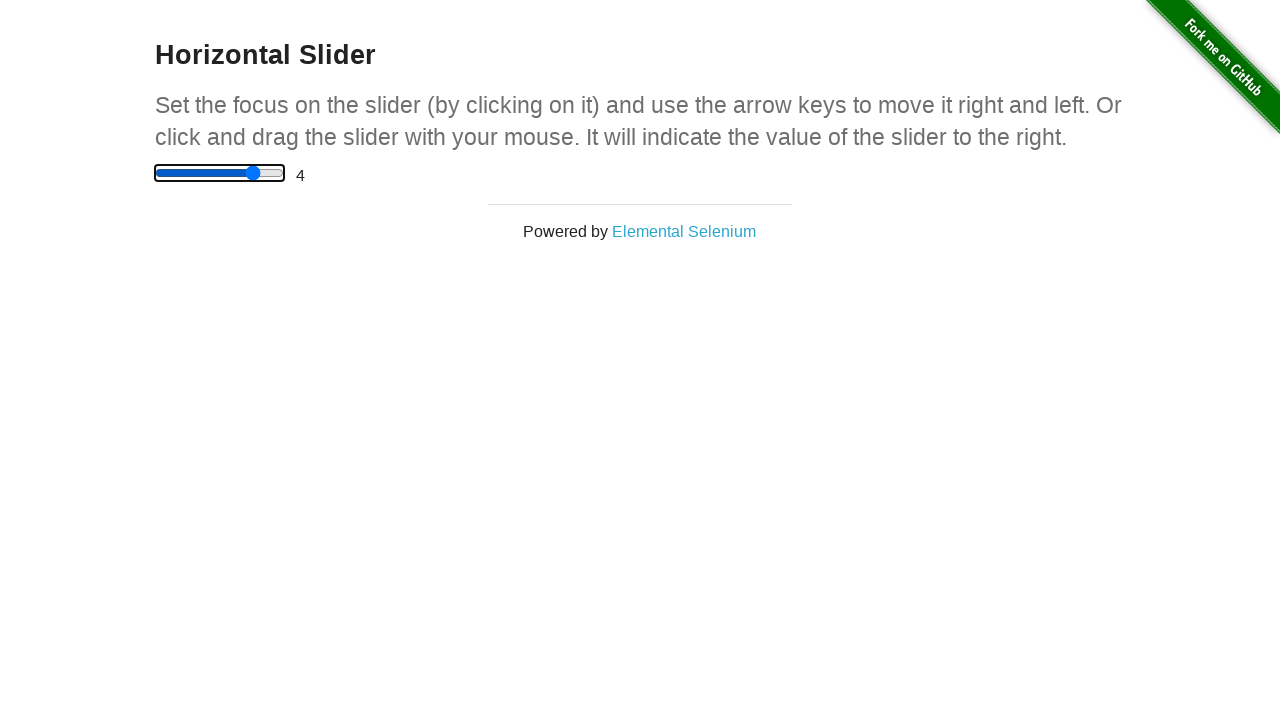

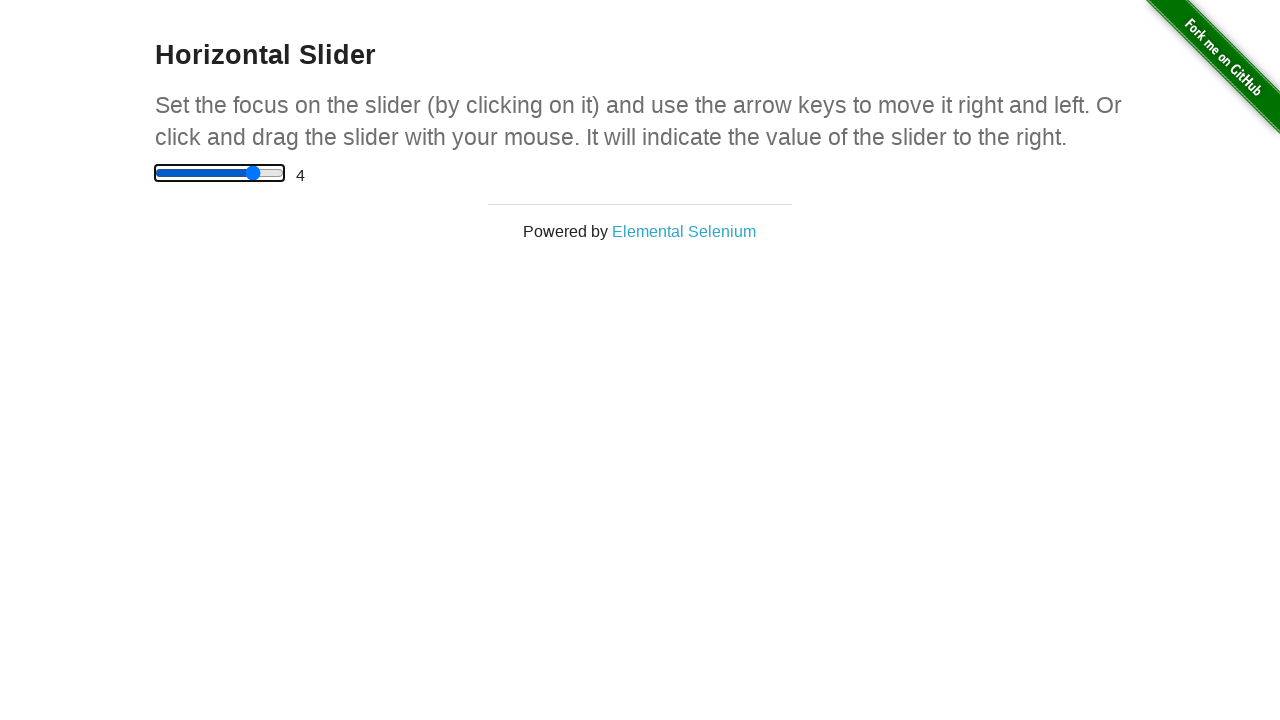